Tests a dynamic pricing page by waiting for a specific price, booking when the price reaches $100, solving a math problem, and submitting the answer

Starting URL: https://suninjuly.github.io/explicit_wait2.html

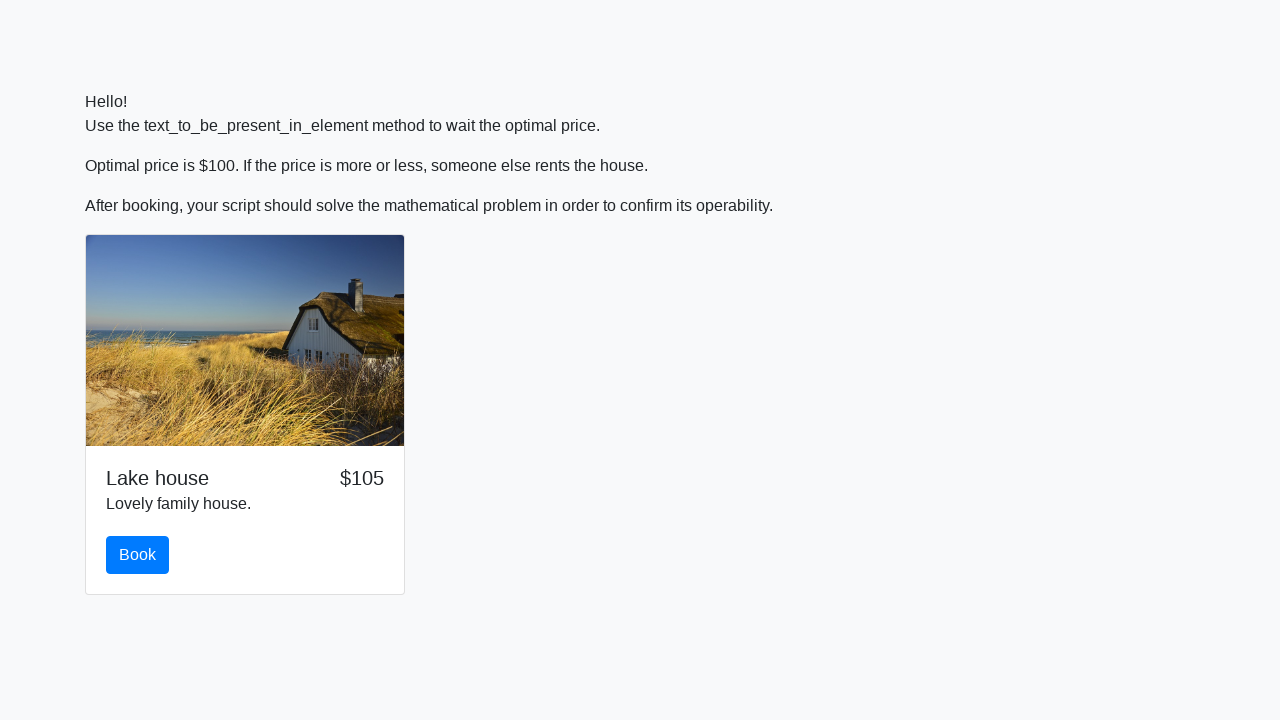

Waited for price to reach $100
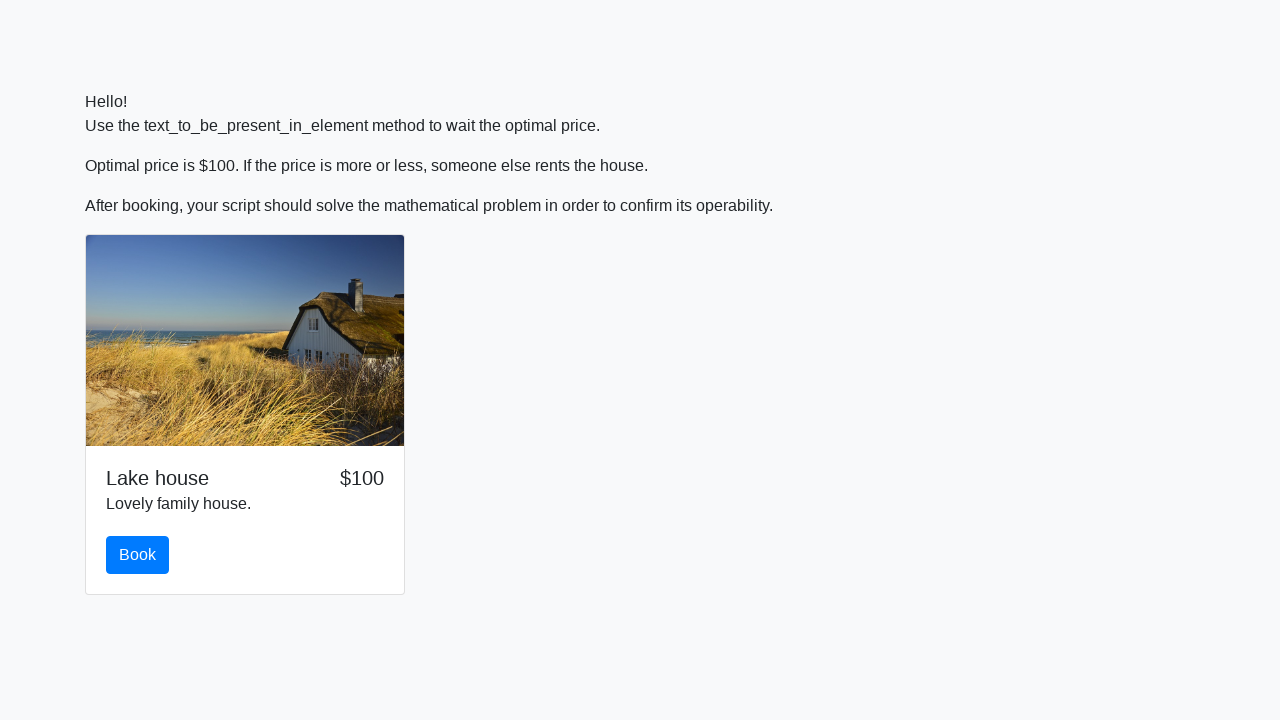

Clicked the book button at (138, 555) on #book
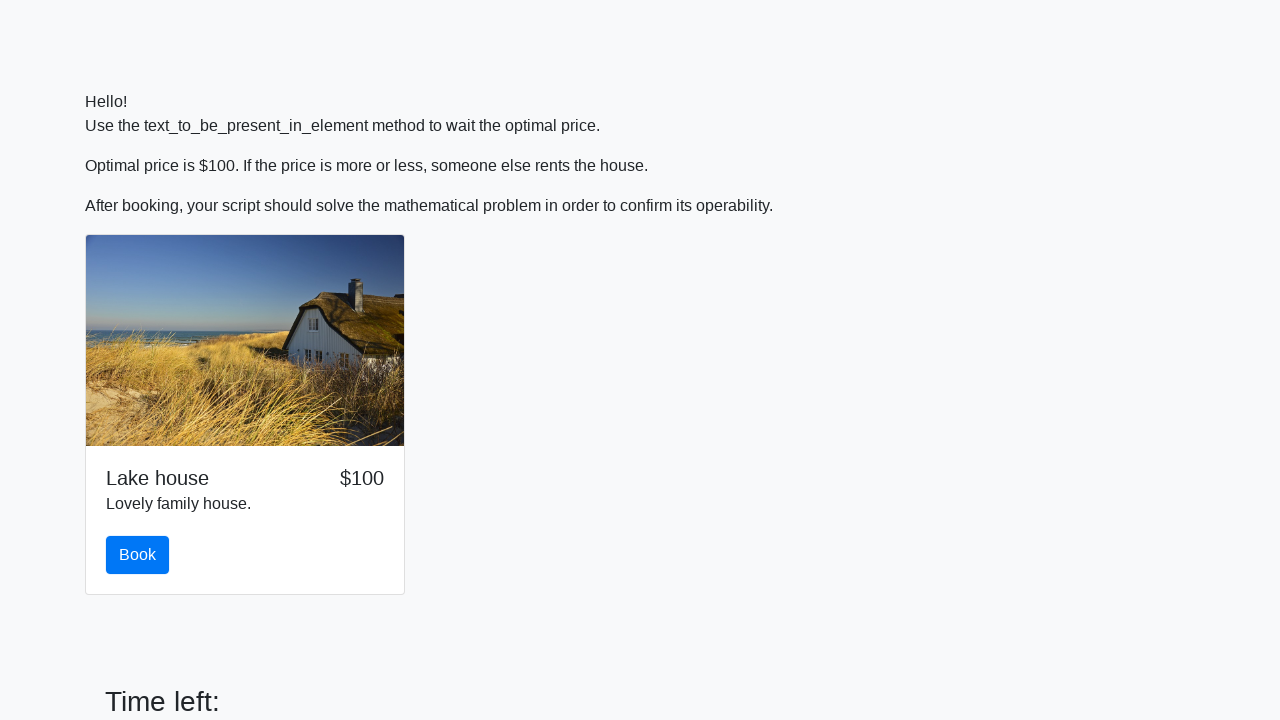

Retrieved the x value for calculation from #input_value
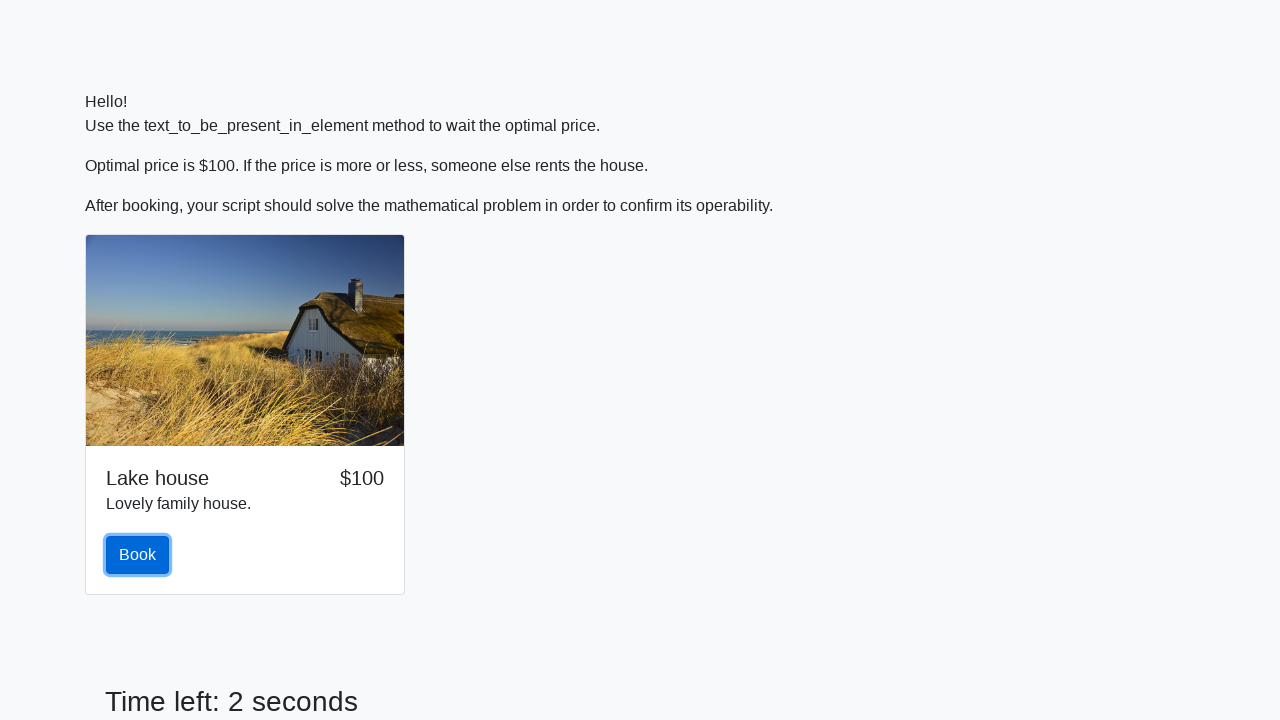

Converted x value to integer: 572
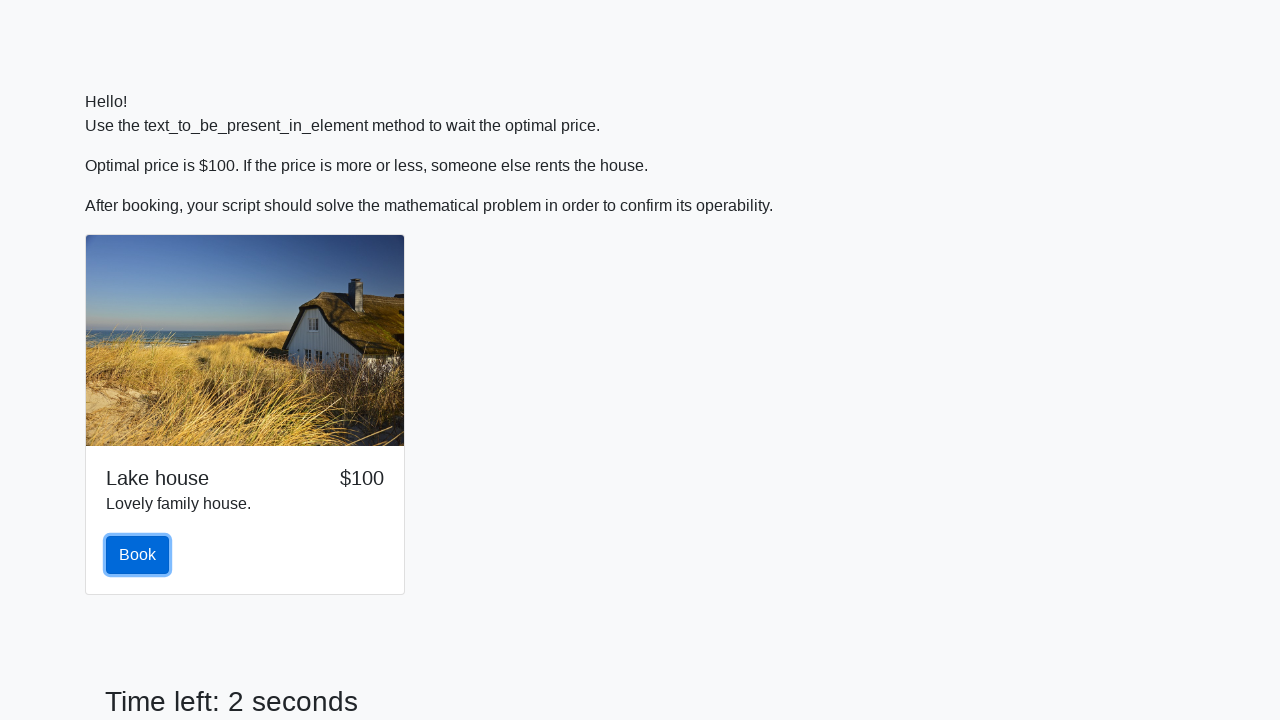

Calculated answer using formula log(abs(12*sin(x))): 1.006983544180741
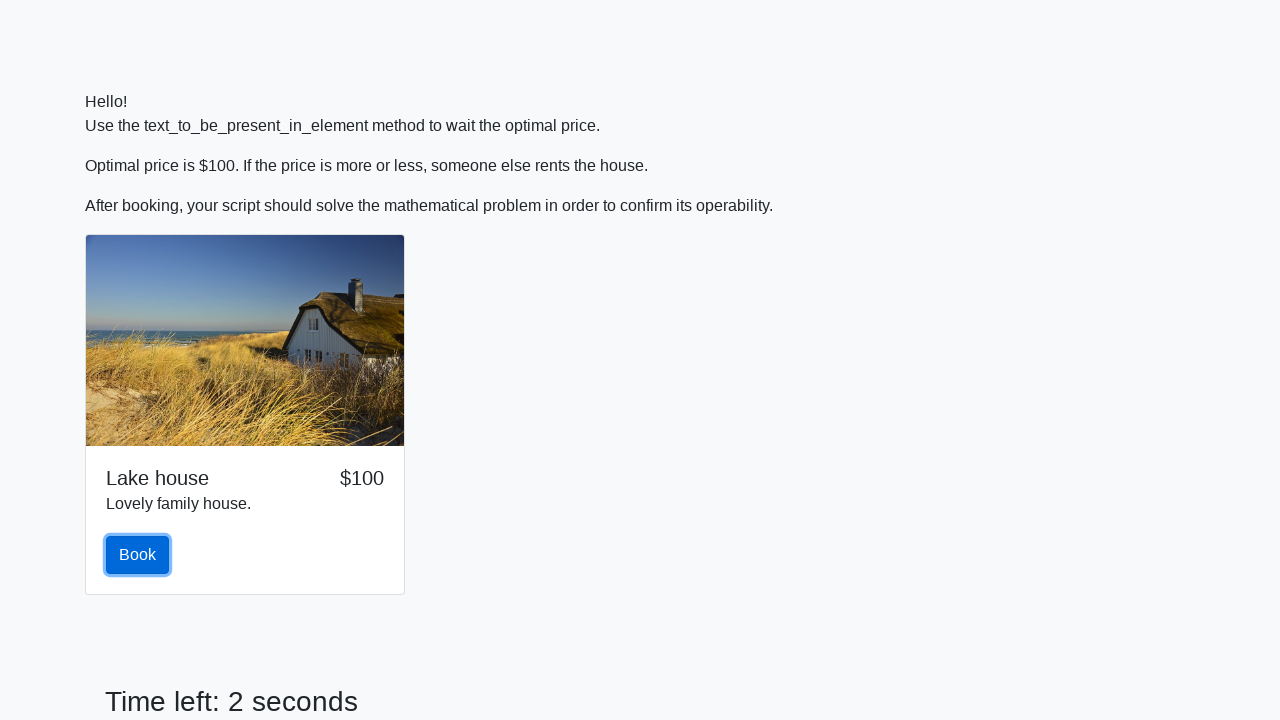

Filled the answer field with calculated value on #answer
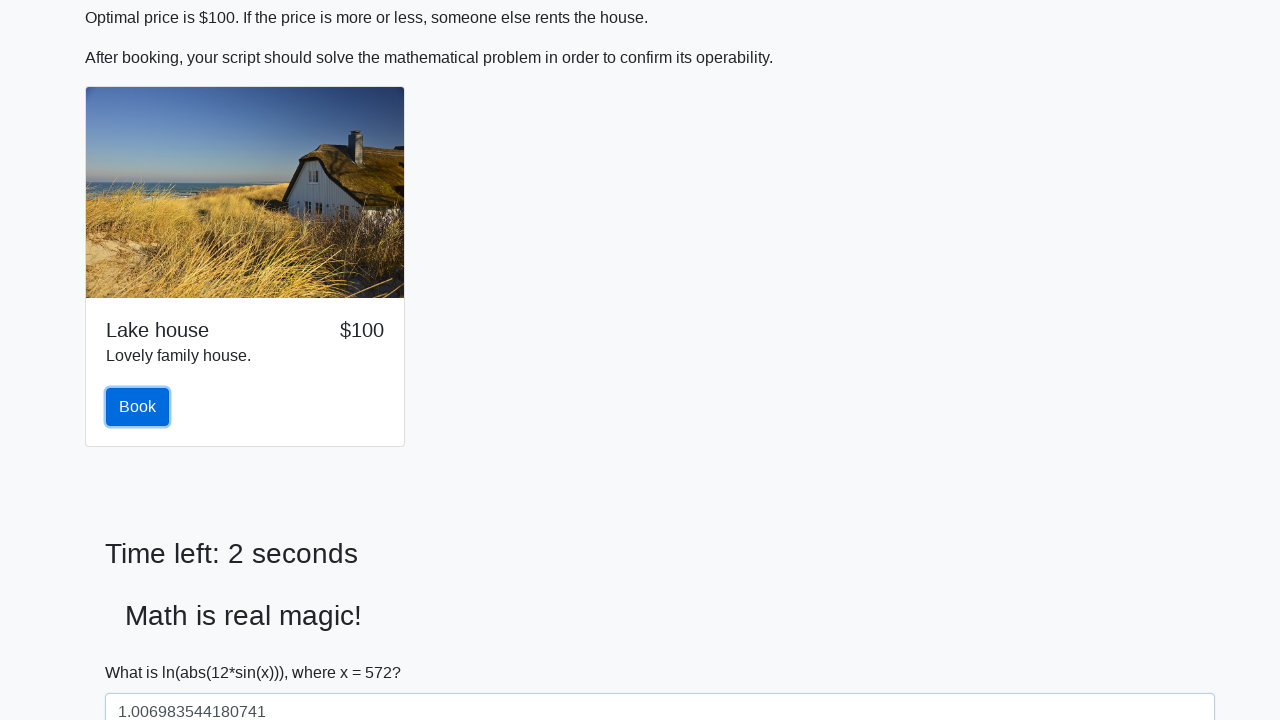

Clicked the submit button at (143, 651) on button[type='submit']
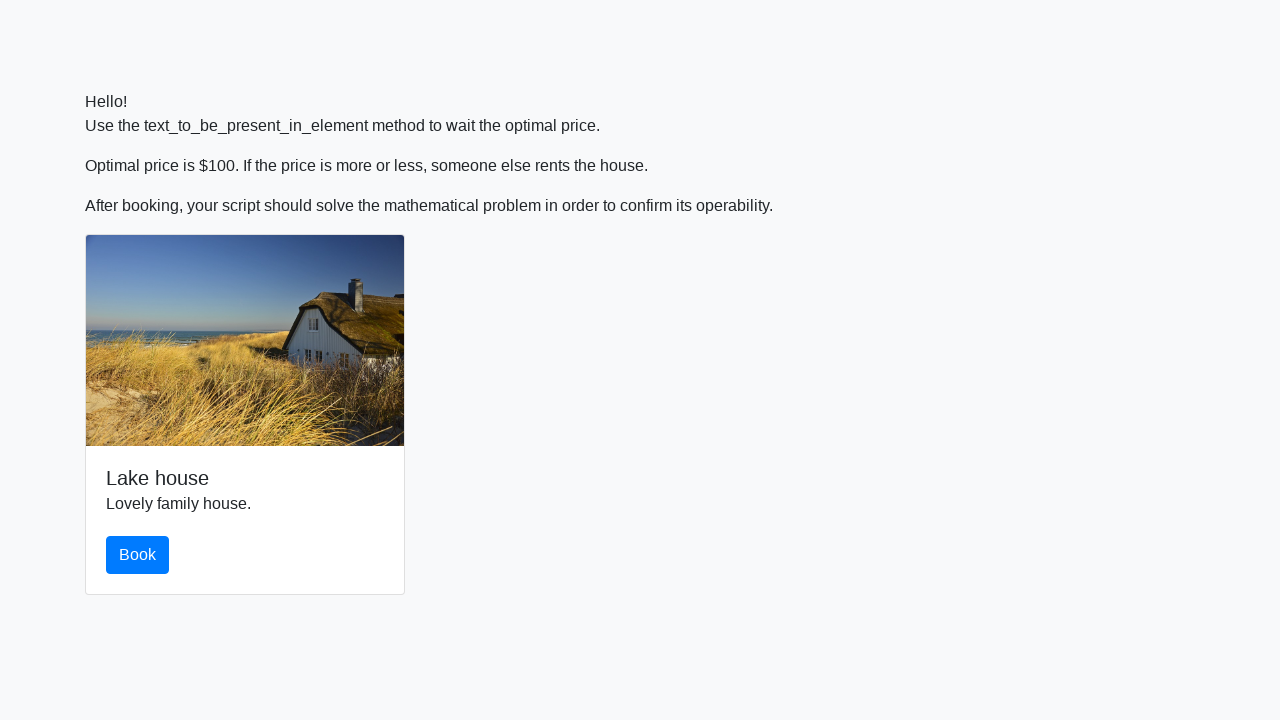

Set up dialog handler to accept alerts
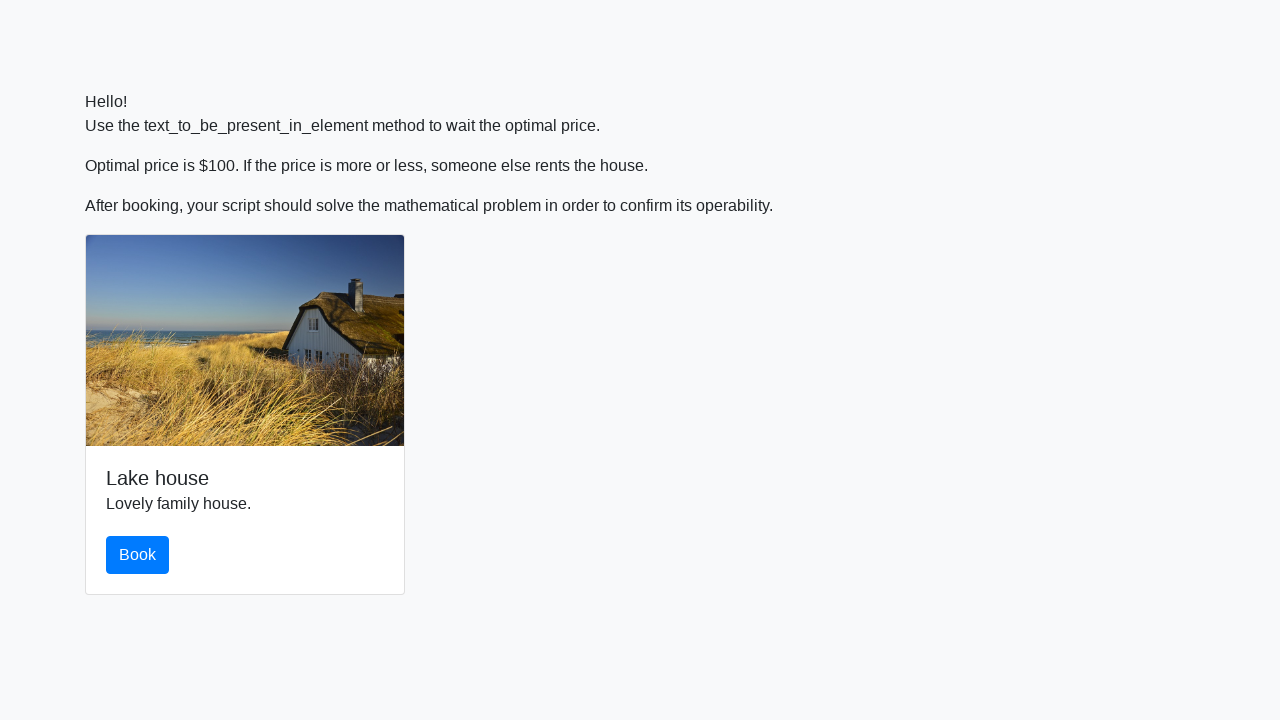

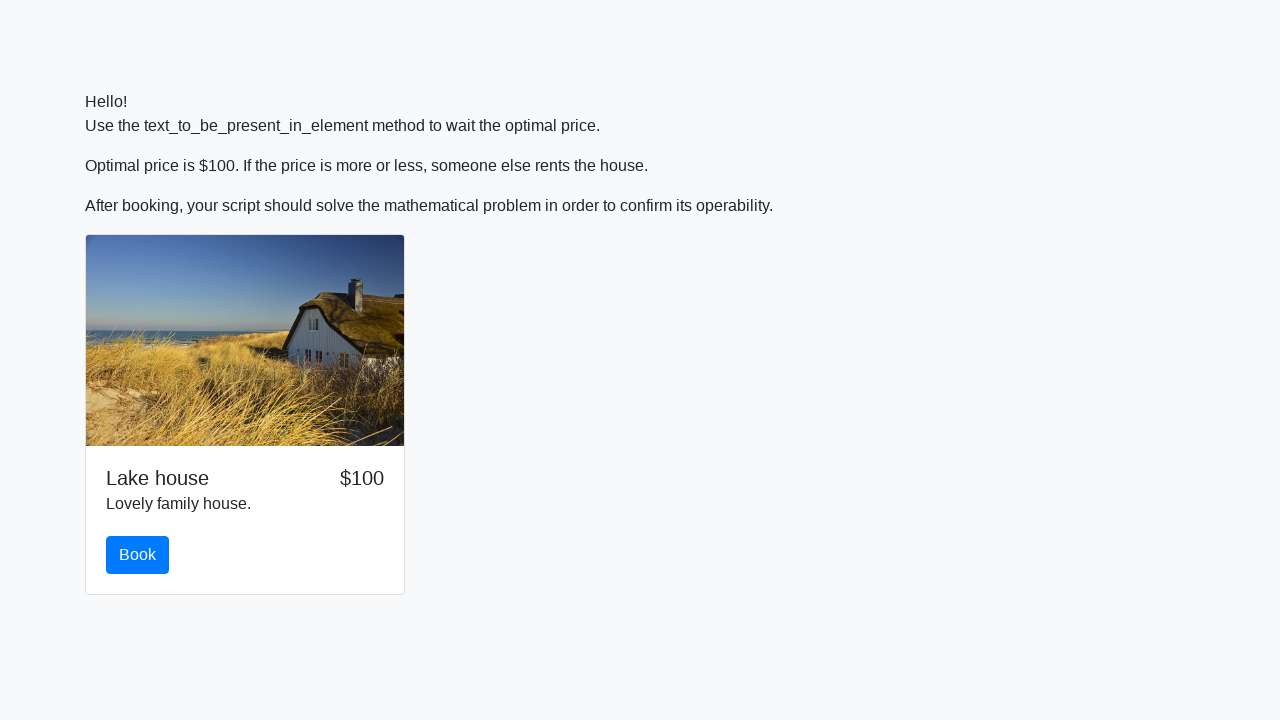